Tests right-click context menu functionality by right-clicking an element and hovering over a menu option

Starting URL: http://swisnl.github.io/jQuery-contextMenu/demo.html

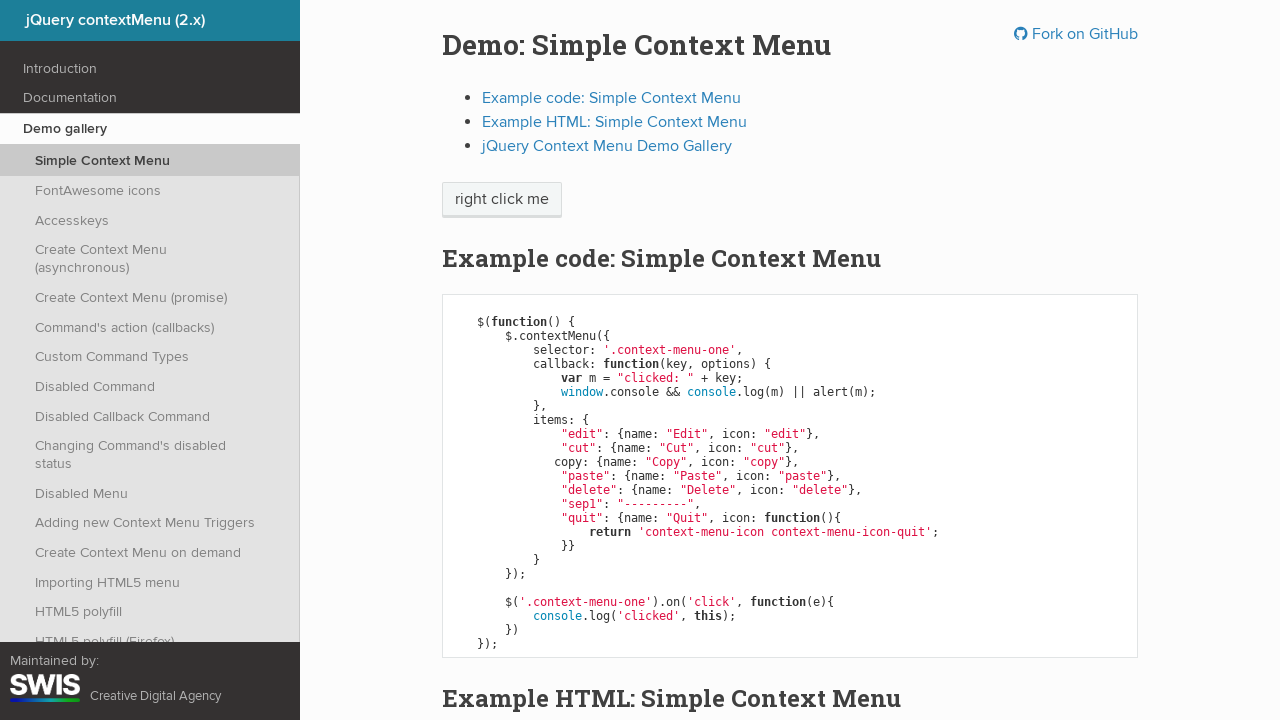

Right-clicked on 'right click me' element to open context menu at (502, 200) on //span[text()='right click me']
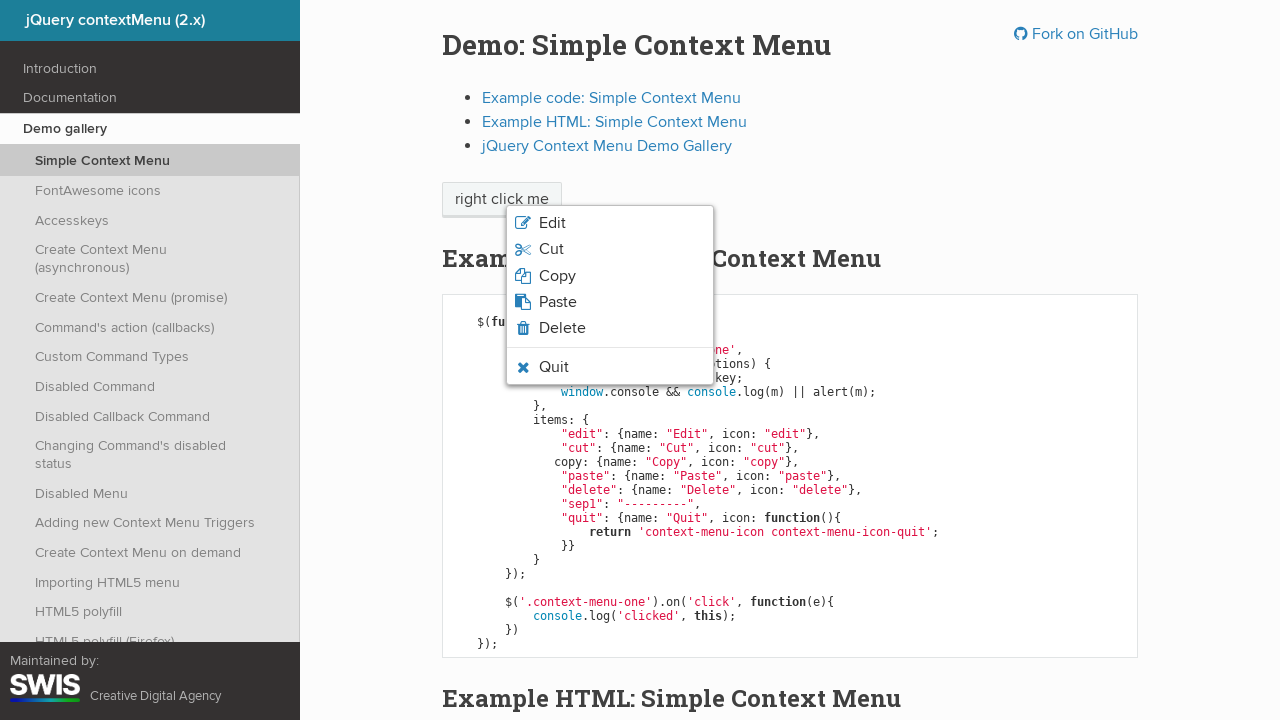

Hovered over 'Quit' menu option at (554, 367) on xpath=//span[text()='Quit']
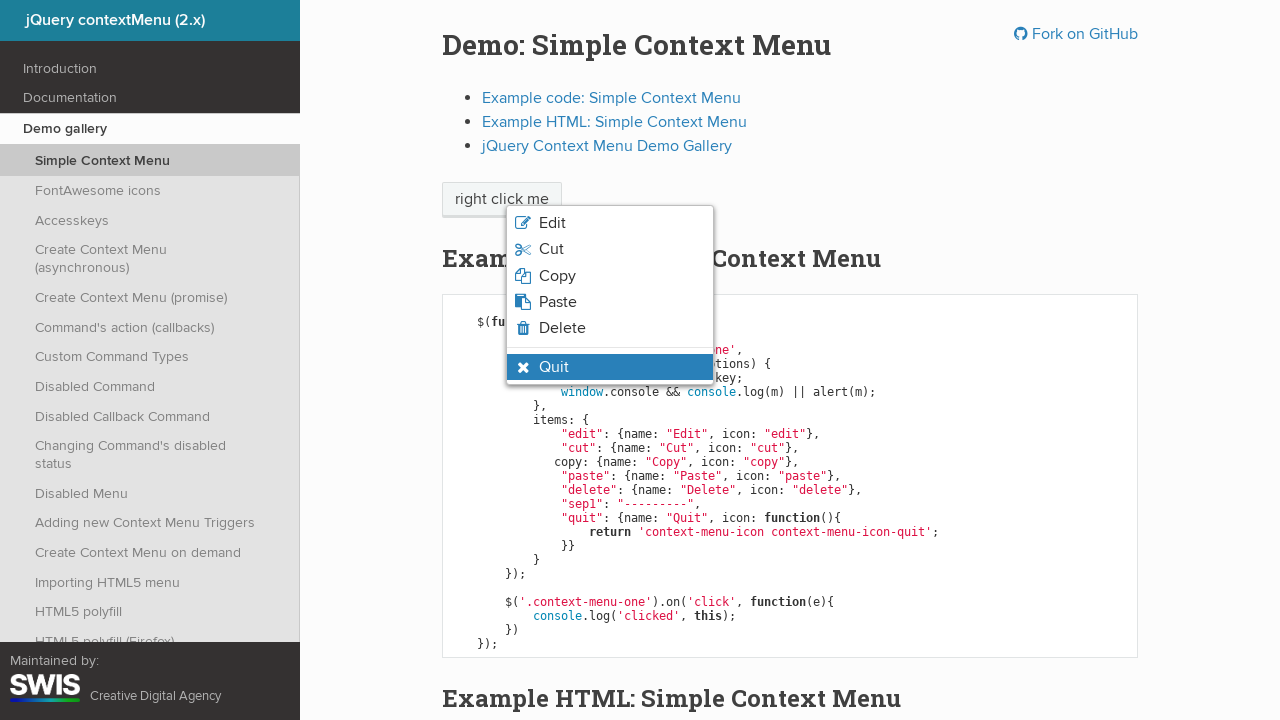

Verified 'Quit' menu item is visible and highlighted
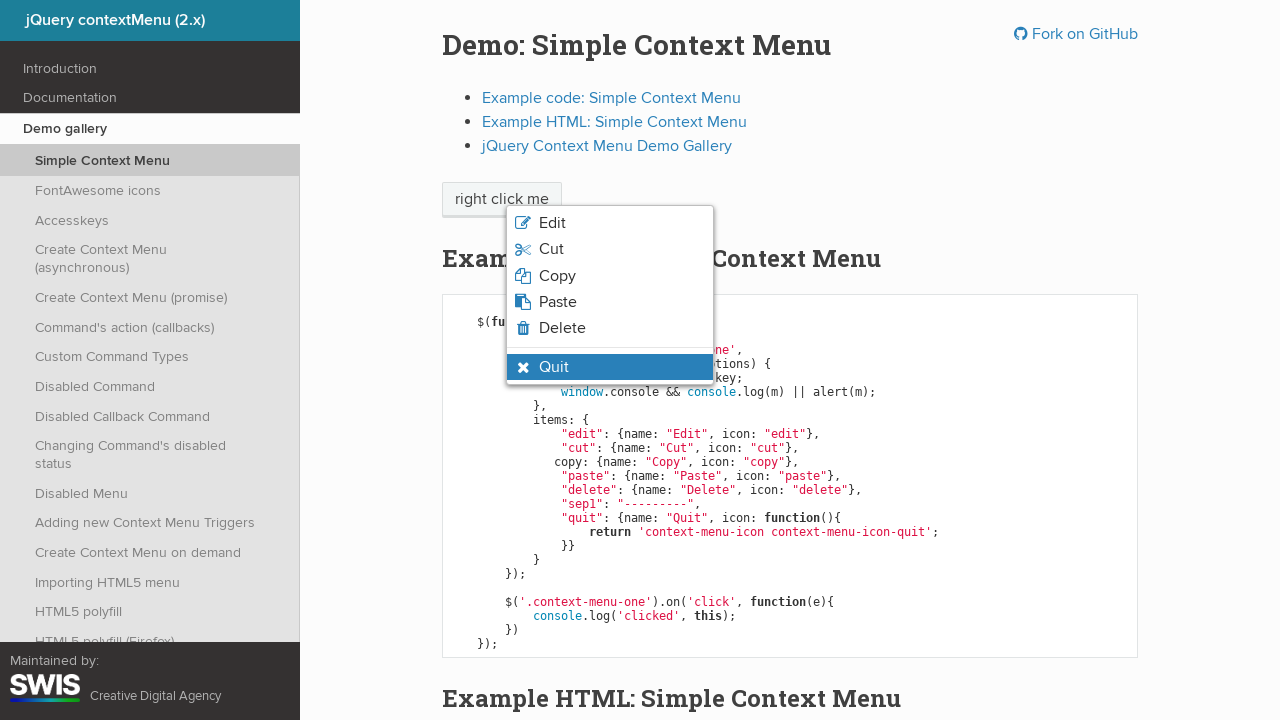

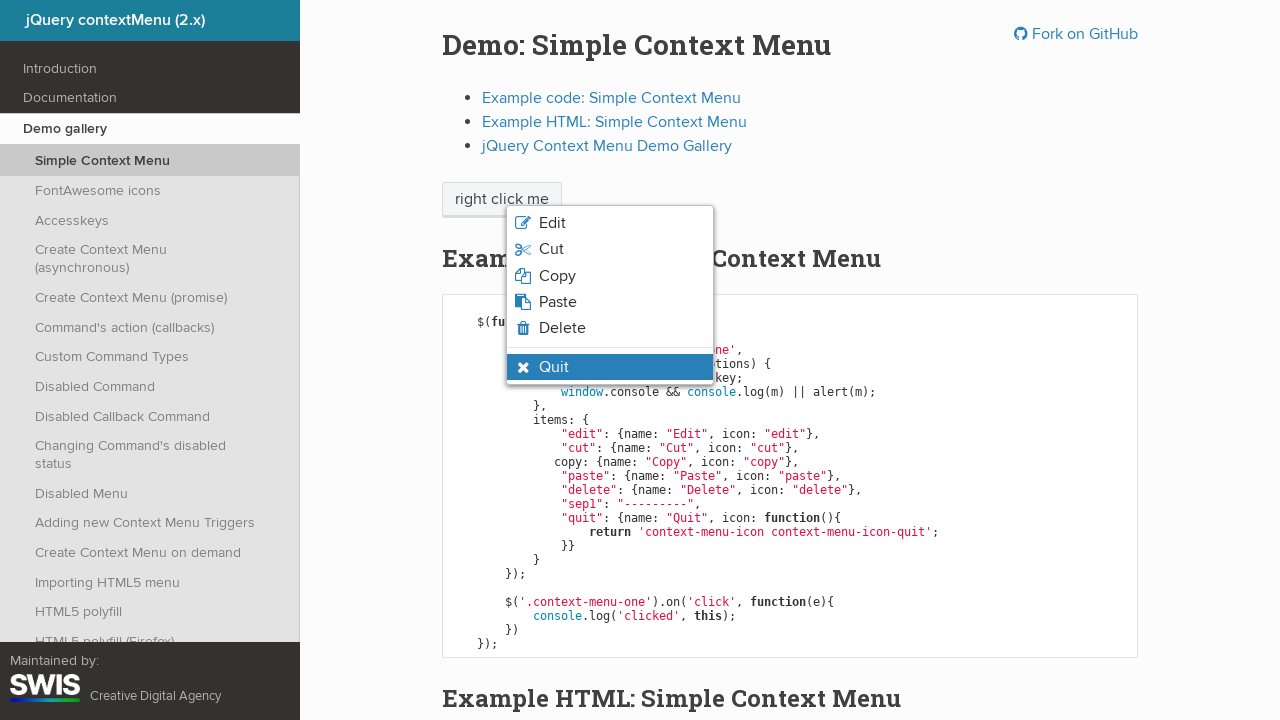